Navigates to DSPortal app homepage and clicks the "Get Started" button to begin using the application

Starting URL: https://dsportalapp.herokuapp.com/

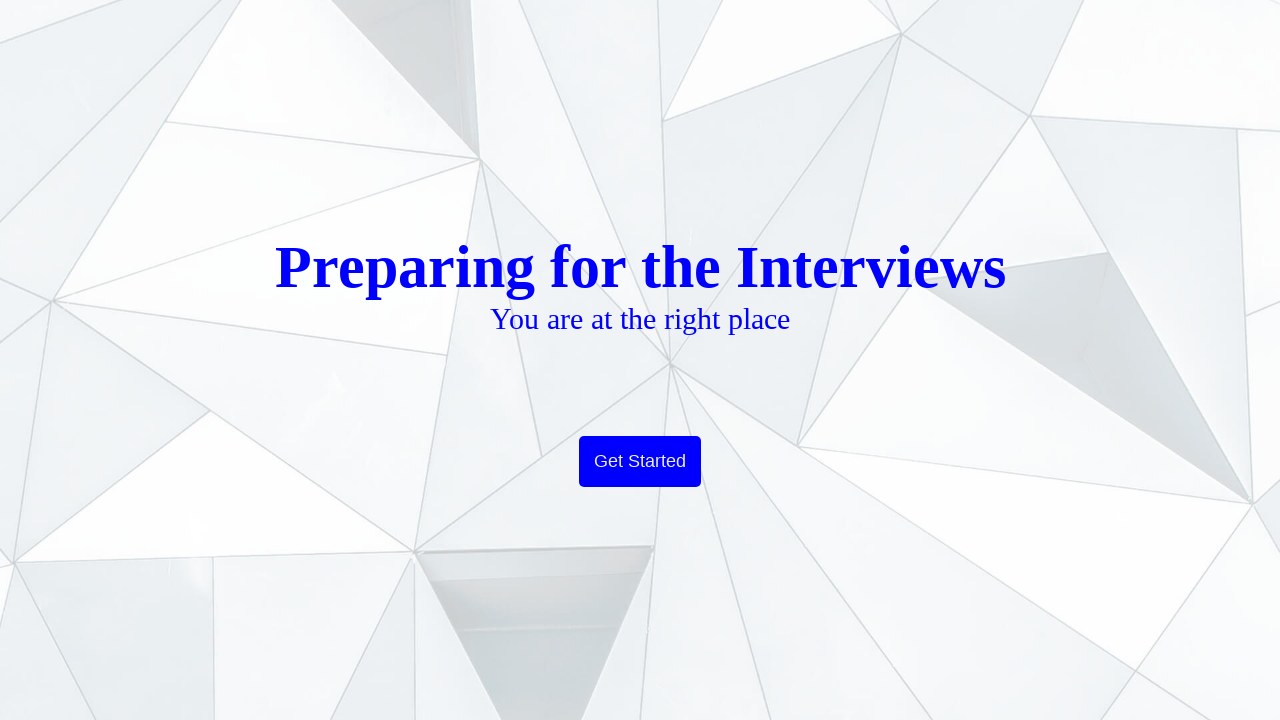

Navigated to DSPortal app homepage
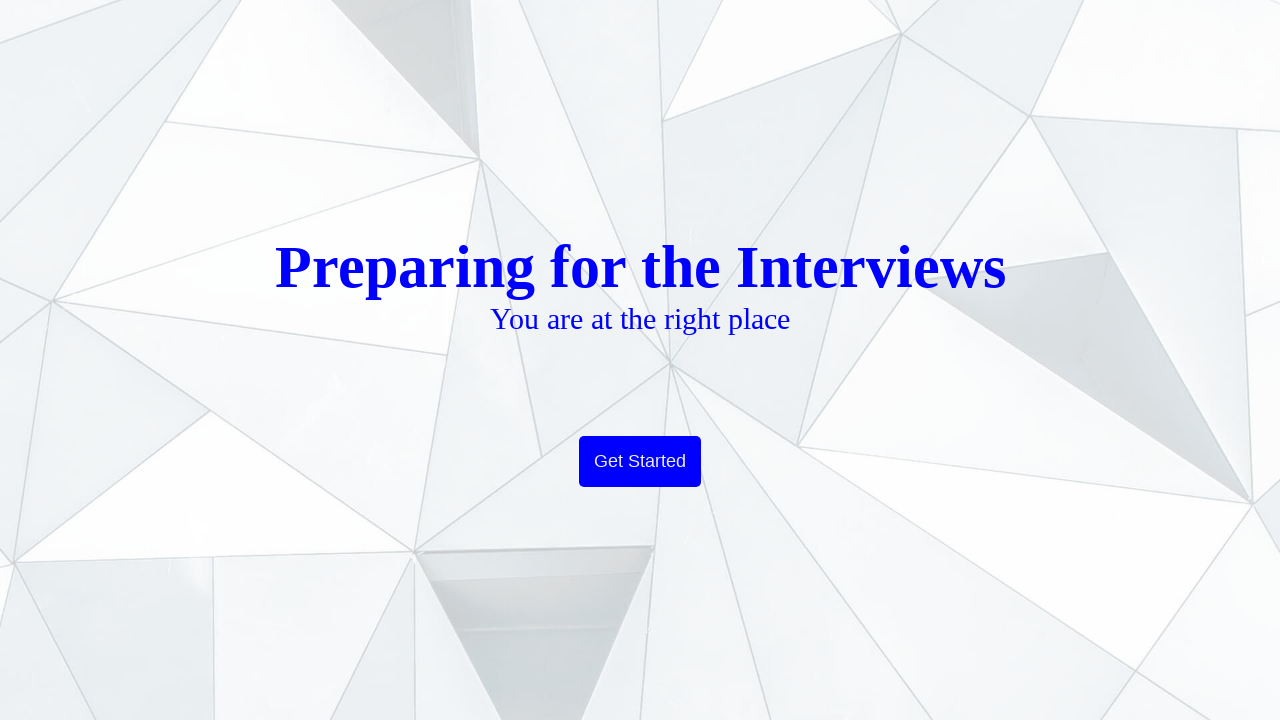

Clicked the 'Get Started' button to begin using the application at (640, 462) on xpath=//button[text()='Get Started']
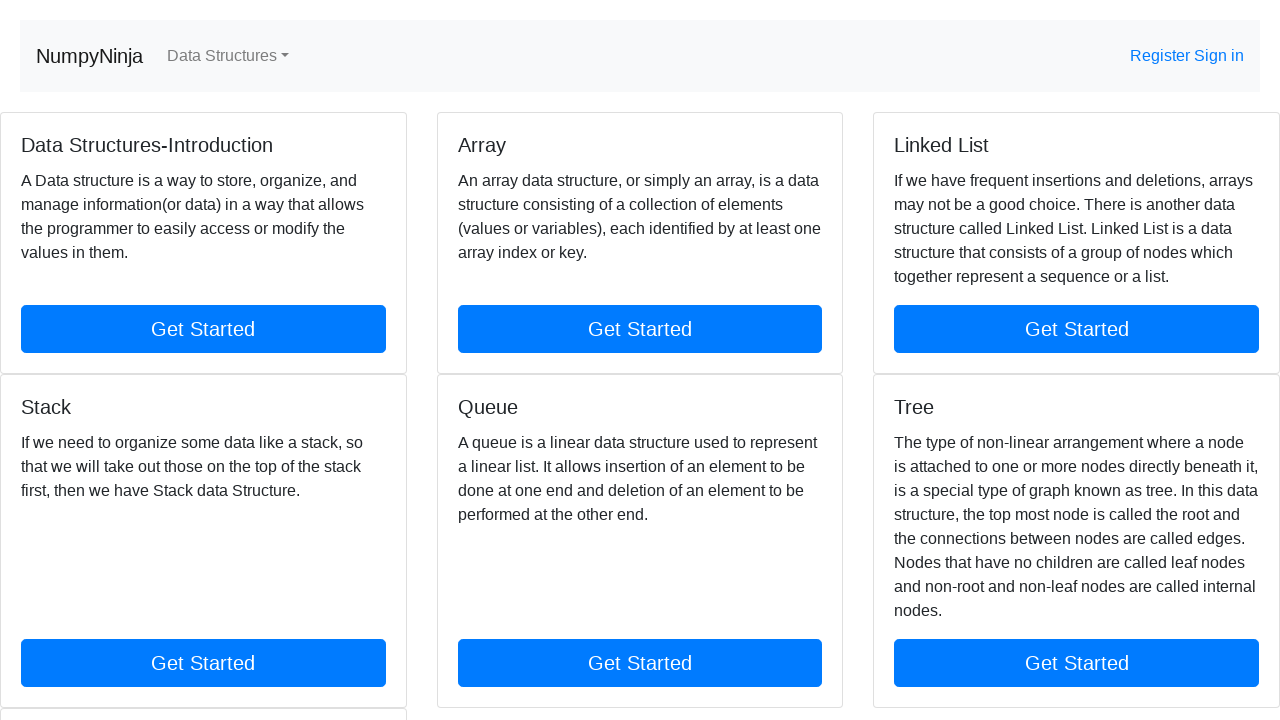

Navigation completed and page loaded
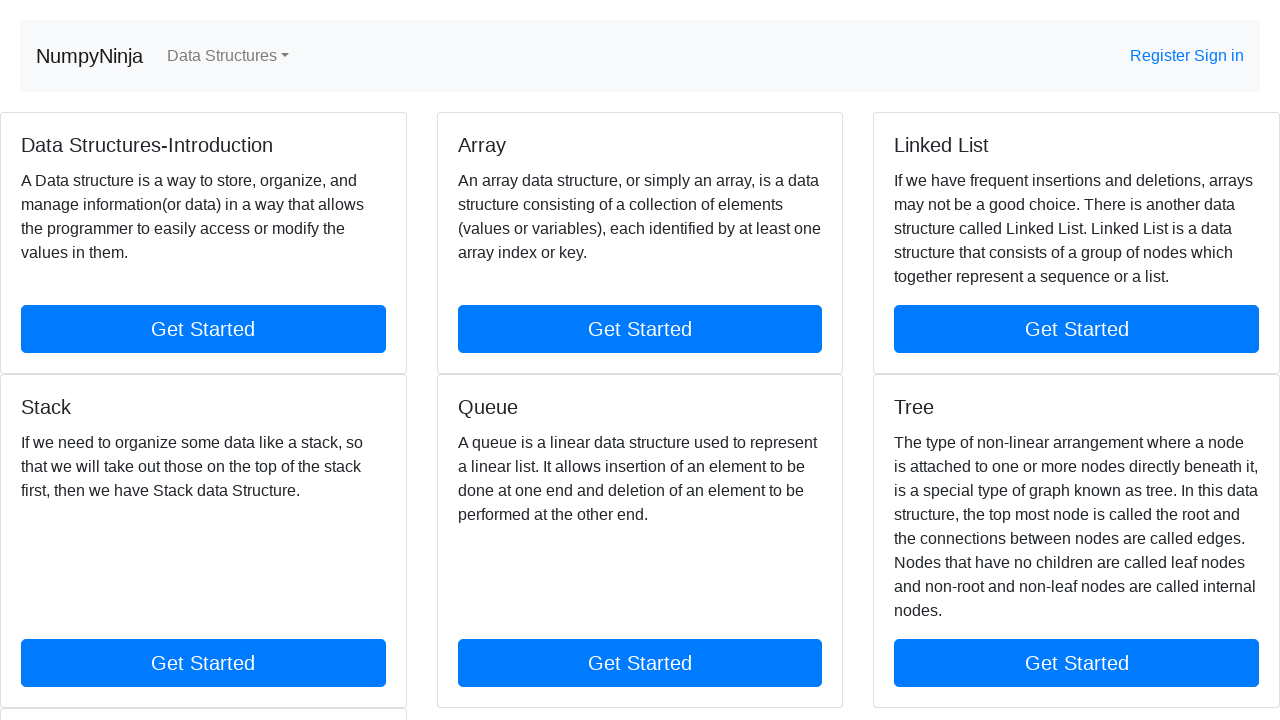

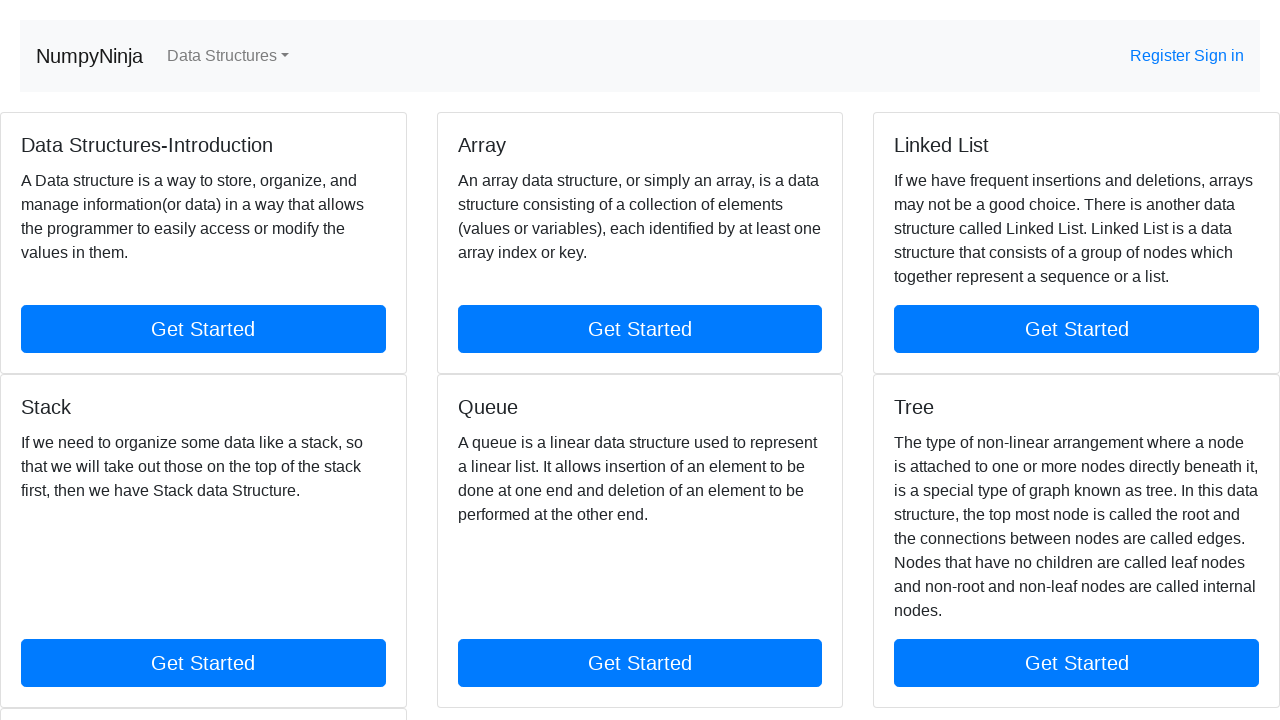